Tests an e-commerce flow by searching for products, adding a specific item to cart, and proceeding through checkout

Starting URL: https://rahulshettyacademy.com/seleniumPractise/#/

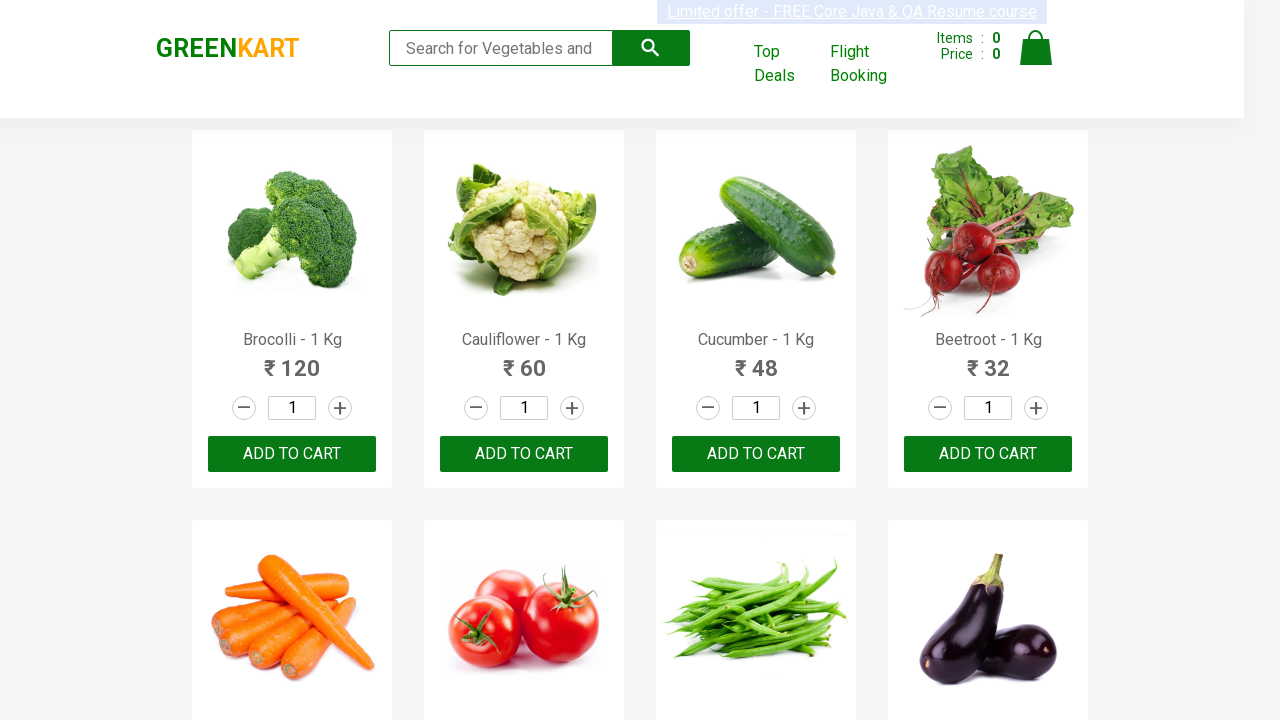

Filled search field with 'Ca' to find products on .search-keyword
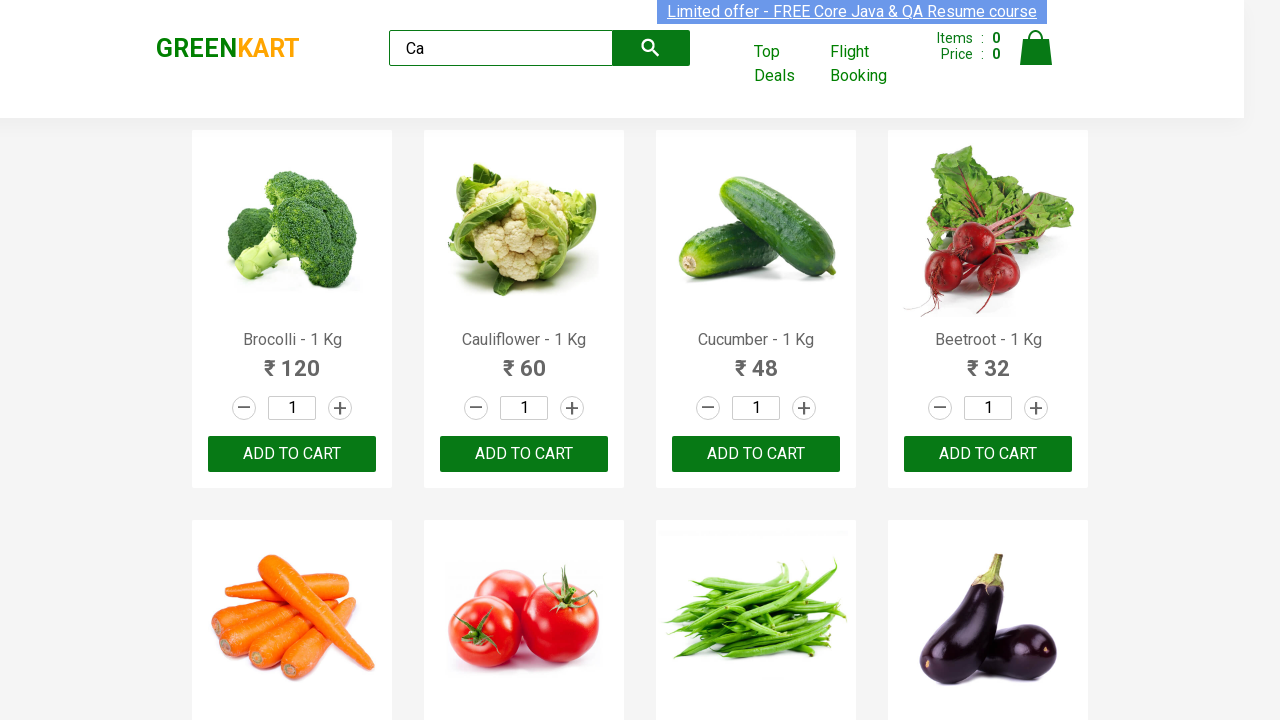

Products loaded on the page
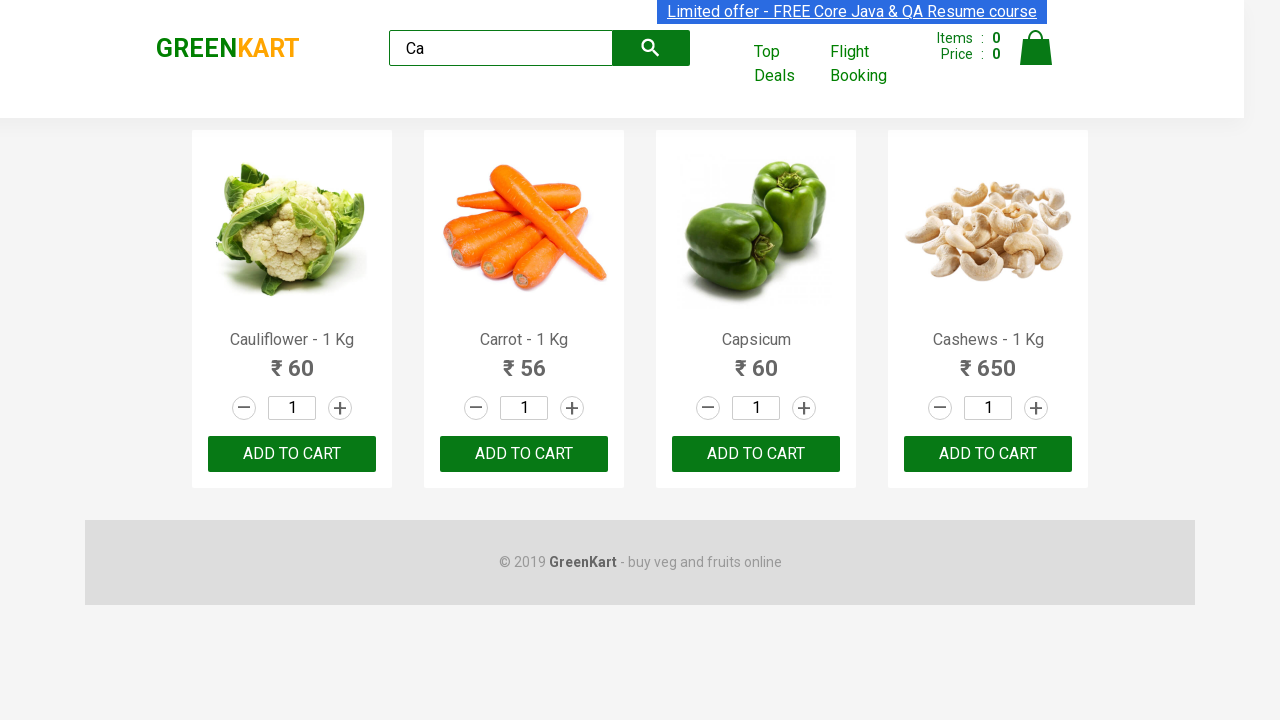

Retrieved list of product elements
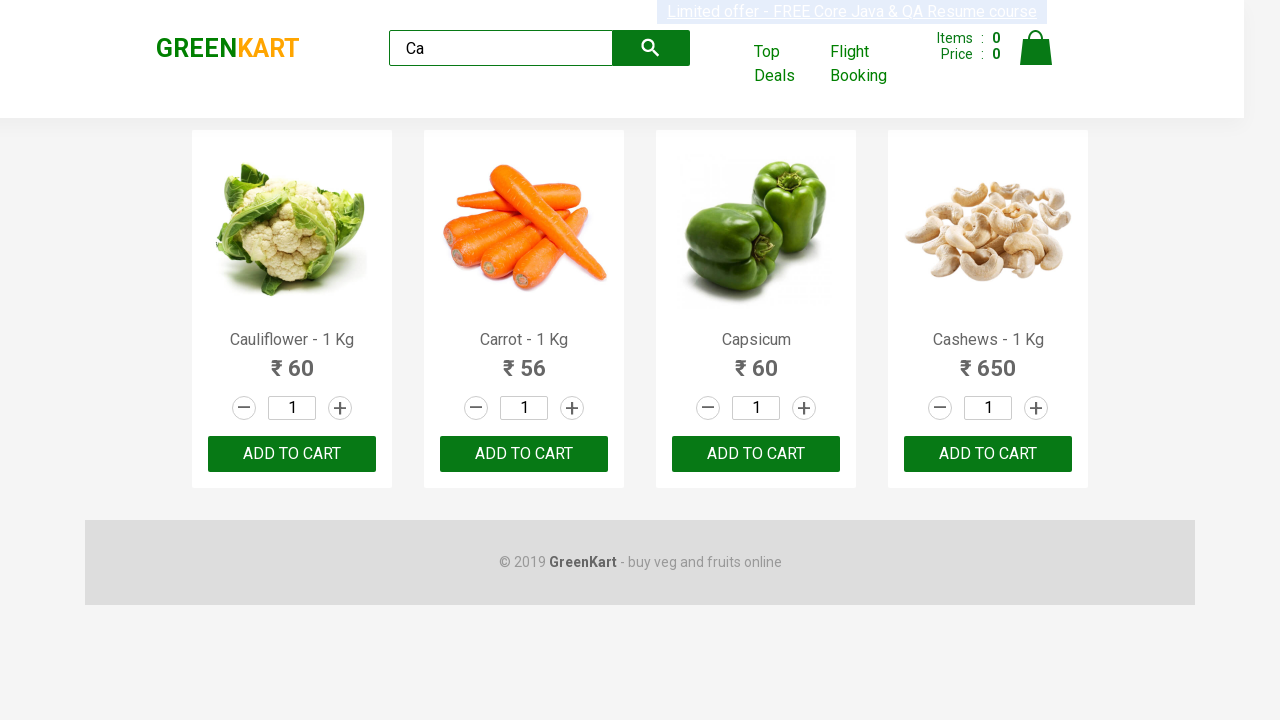

Checked product name: Cauliflower - 1 Kg
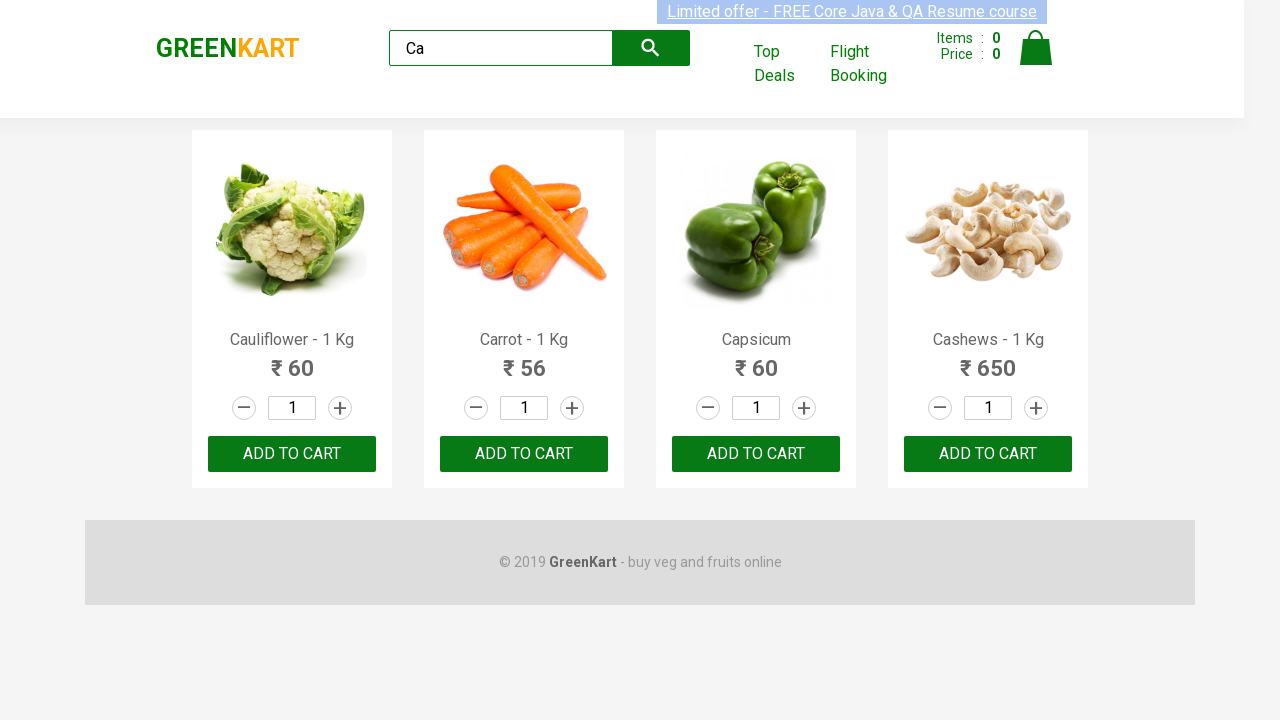

Checked product name: Carrot - 1 Kg
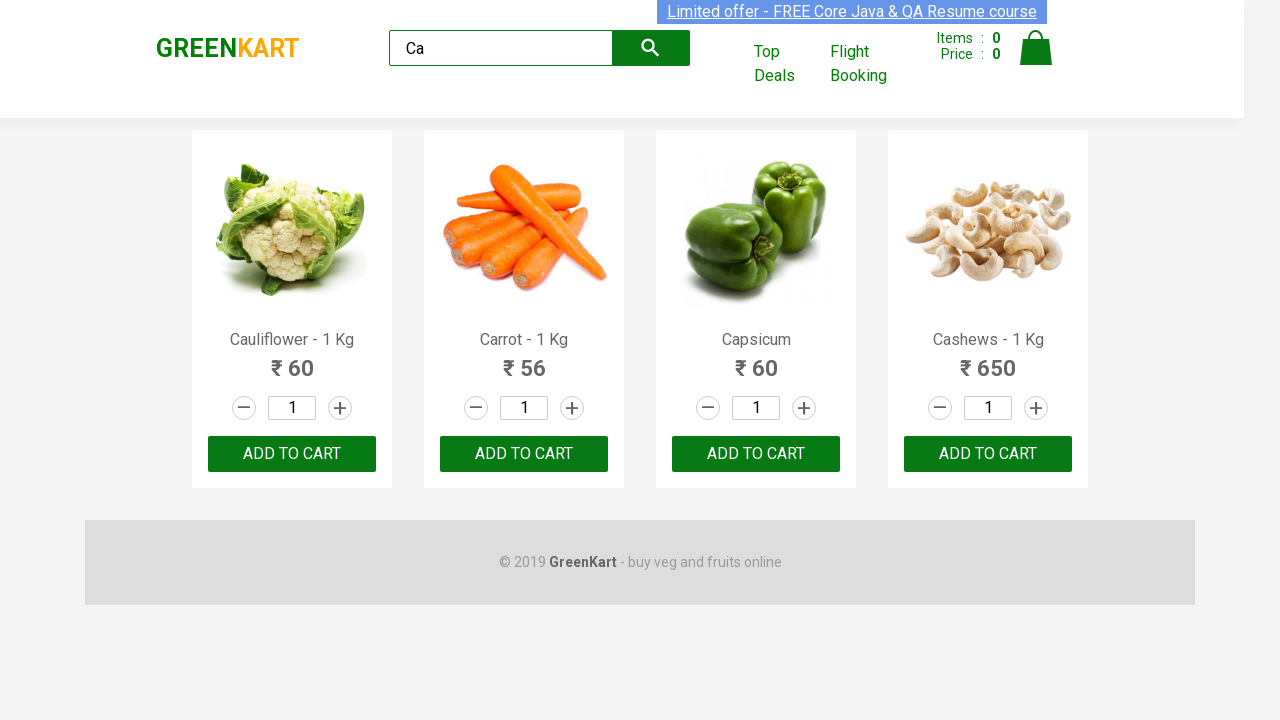

Checked product name: Capsicum
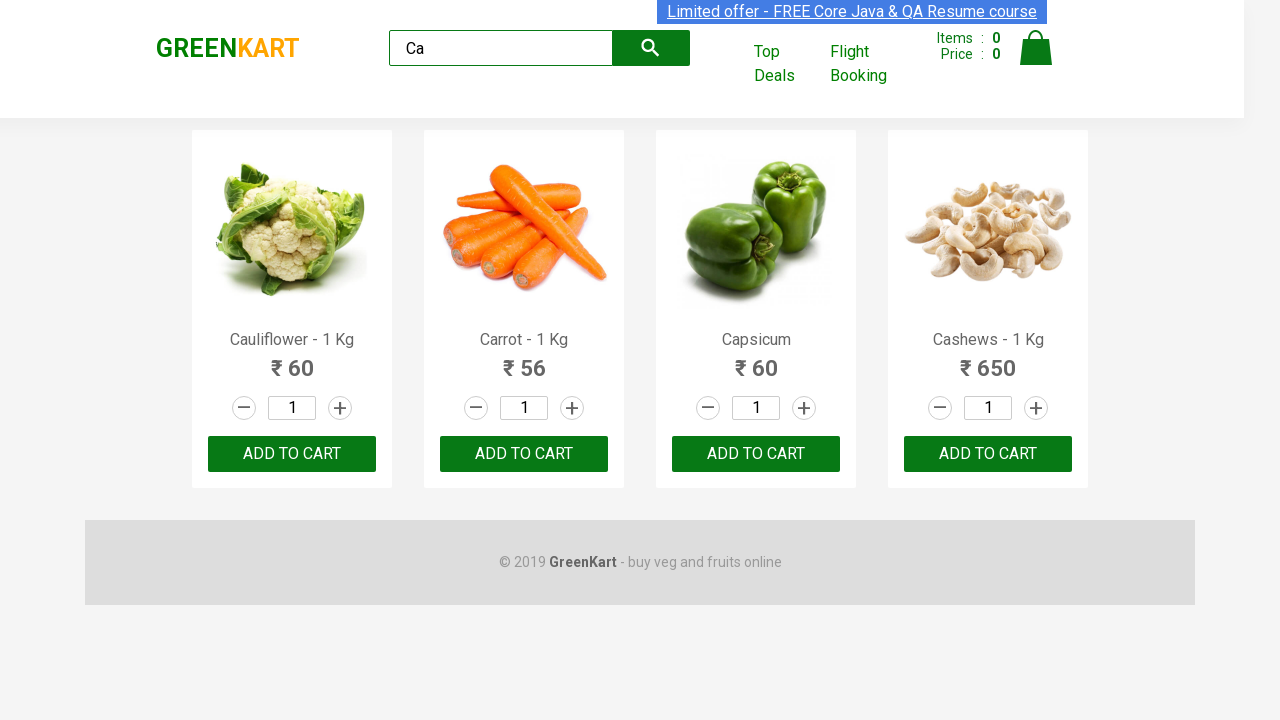

Checked product name: Cashews - 1 Kg
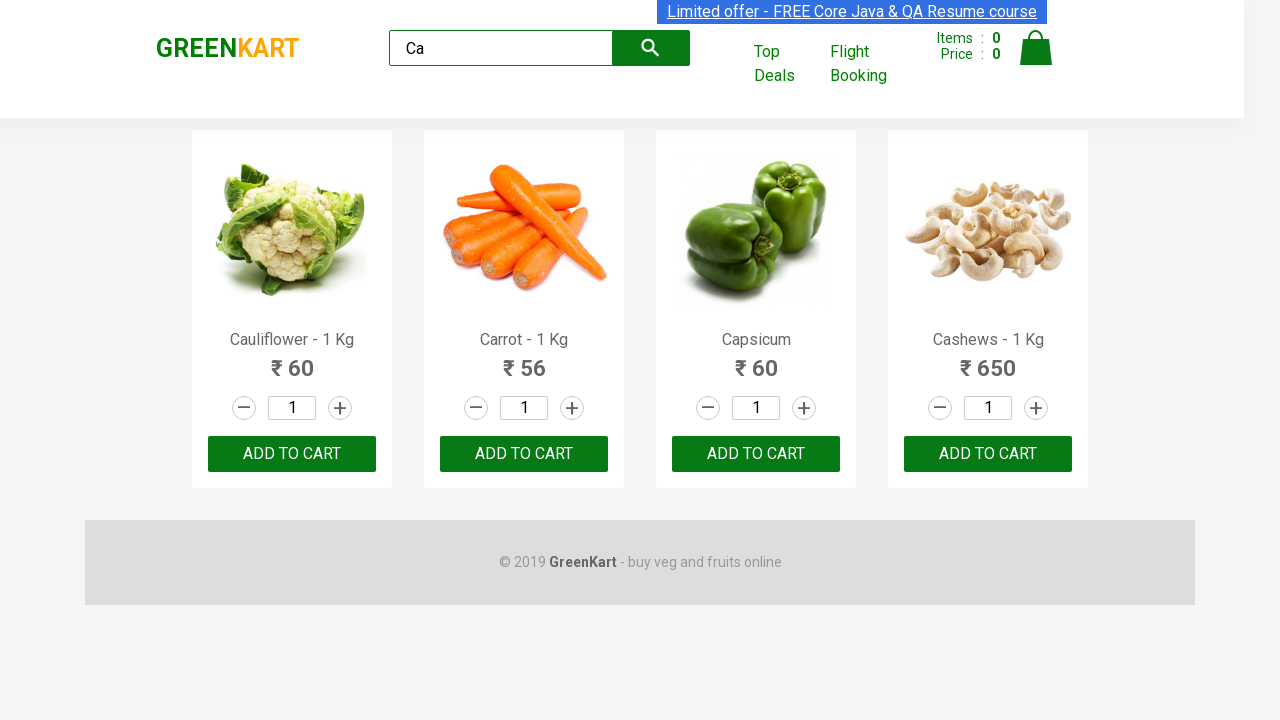

Clicked 'Add to Cart' button for Cashews product at (988, 454) on .products .product >> nth=3 >> button
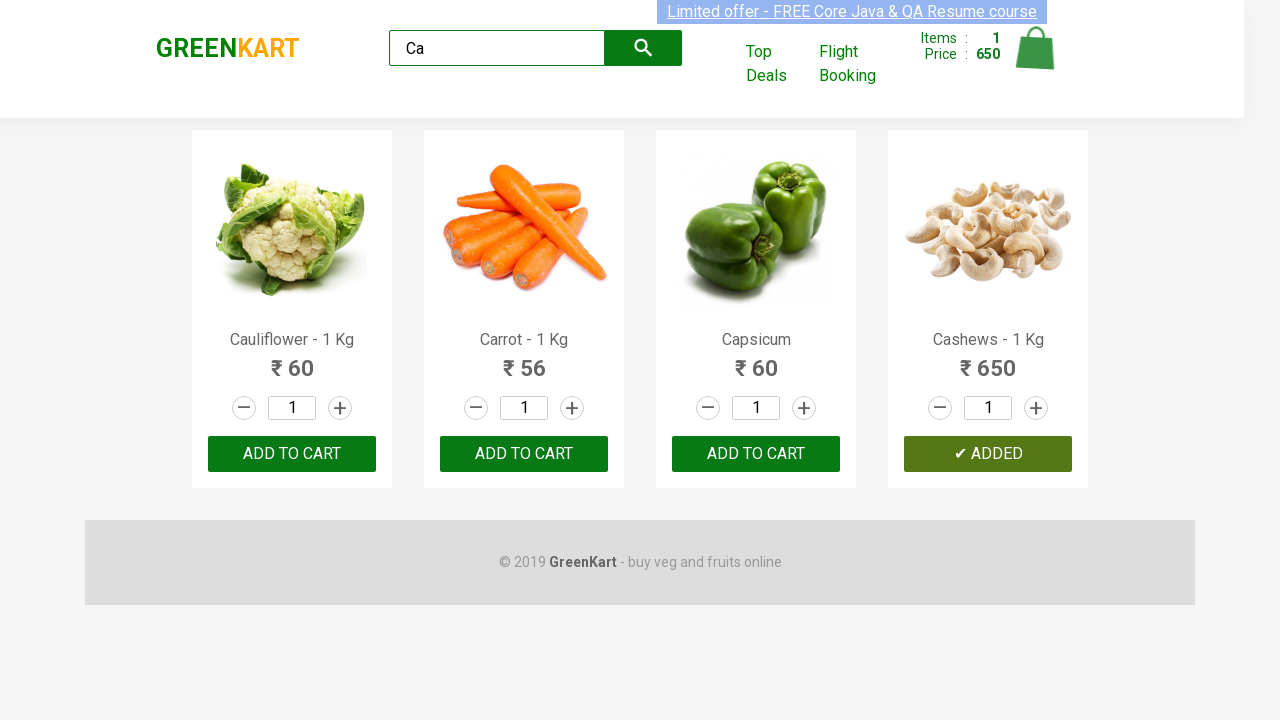

Clicked cart icon to view cart at (1036, 48) on .tada
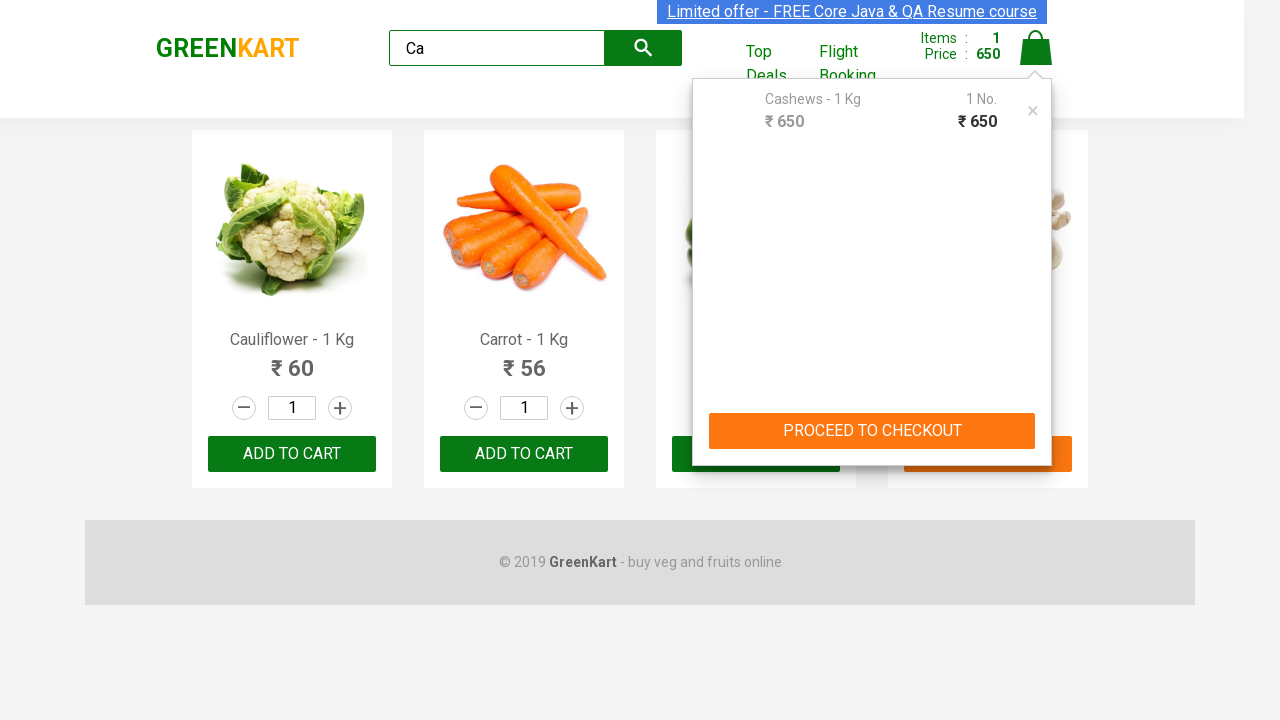

Clicked 'PROCEED TO CHECKOUT' button at (872, 431) on text=PROCEED TO CHECKOUT
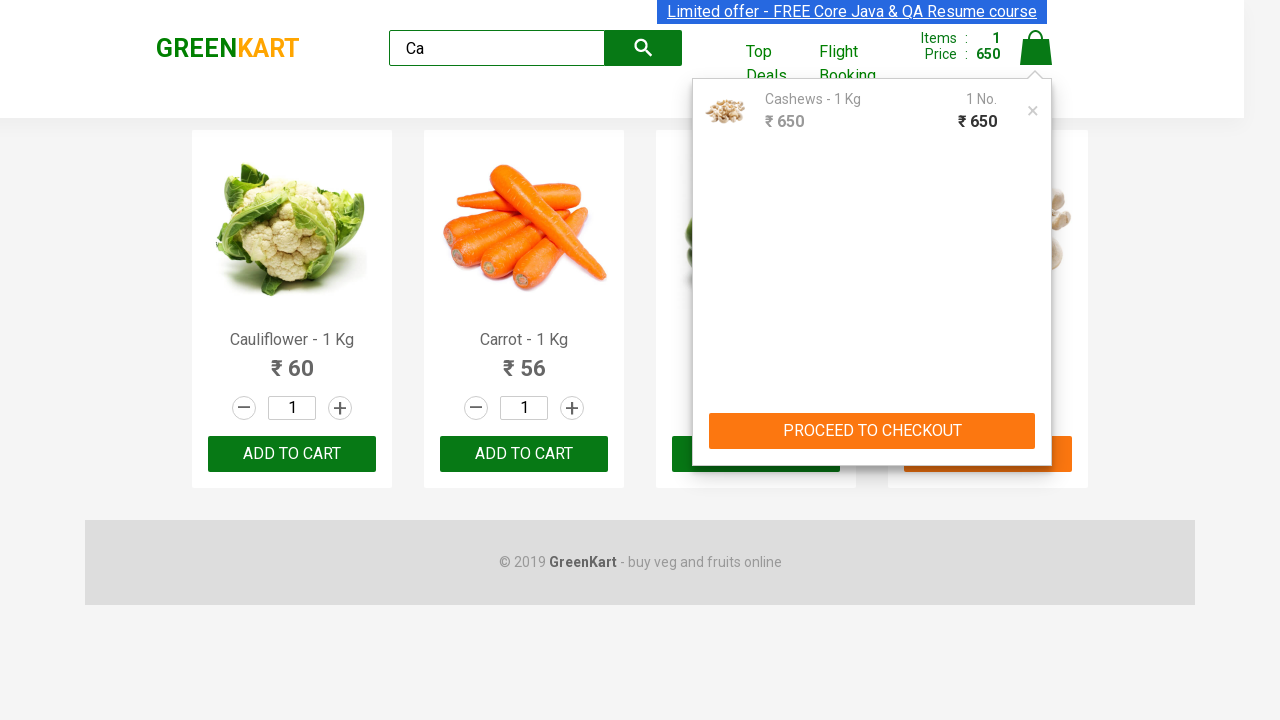

Clicked 'Place Order' button to complete checkout at (1036, 420) on text=Place Order
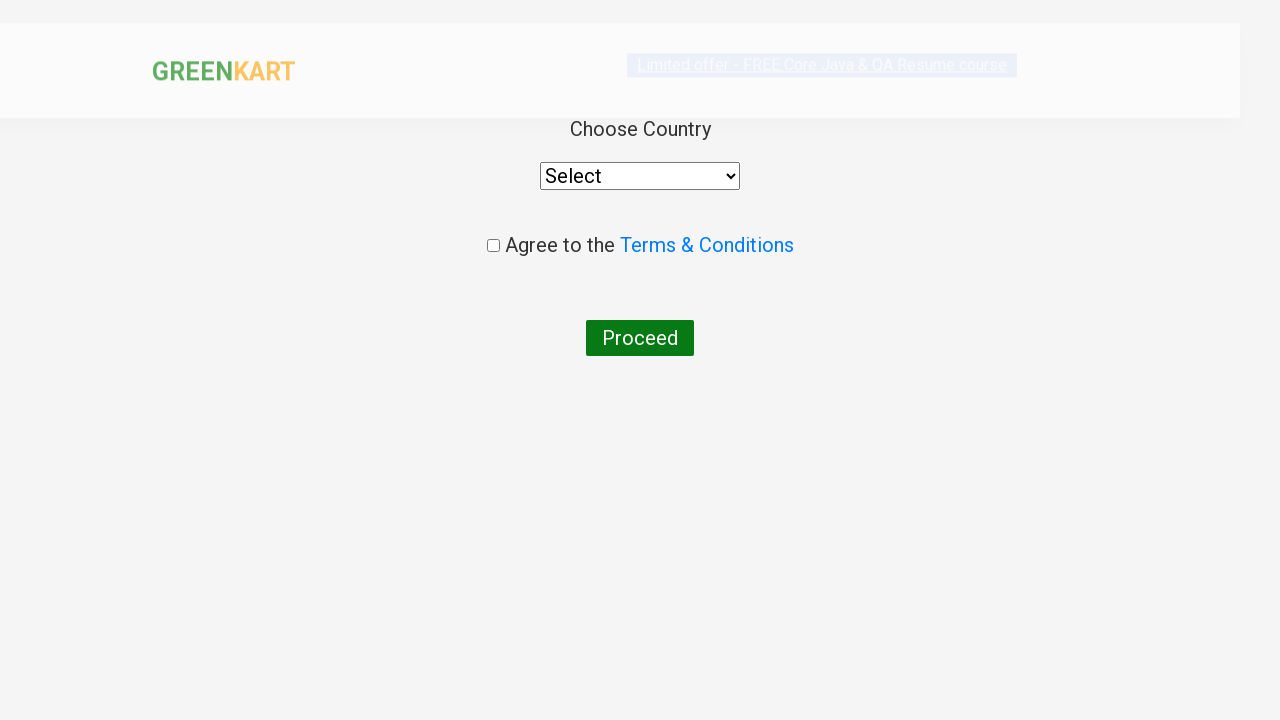

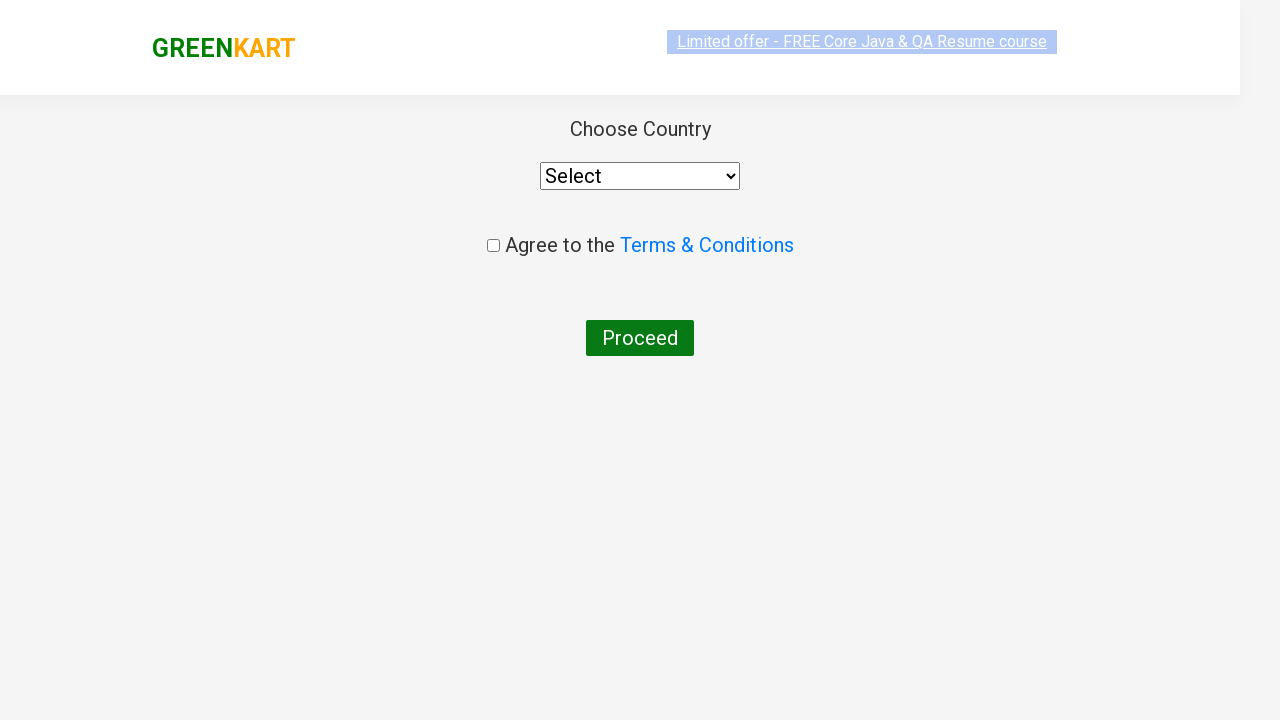